Tests basic form elements by navigating to the basic elements section, filling in first name, last name, and company name fields, submitting the form, and validating the alert message.

Starting URL: http://automationbykrishna.com/#

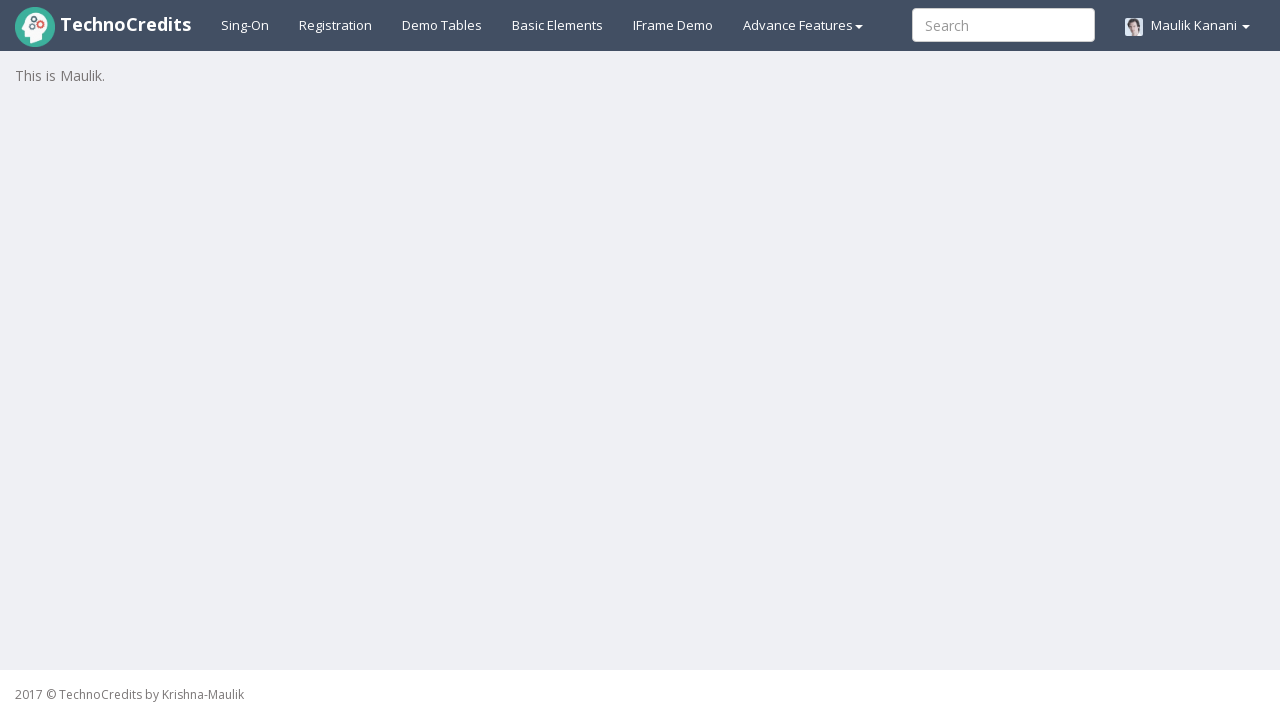

Waited 3 seconds for page to load
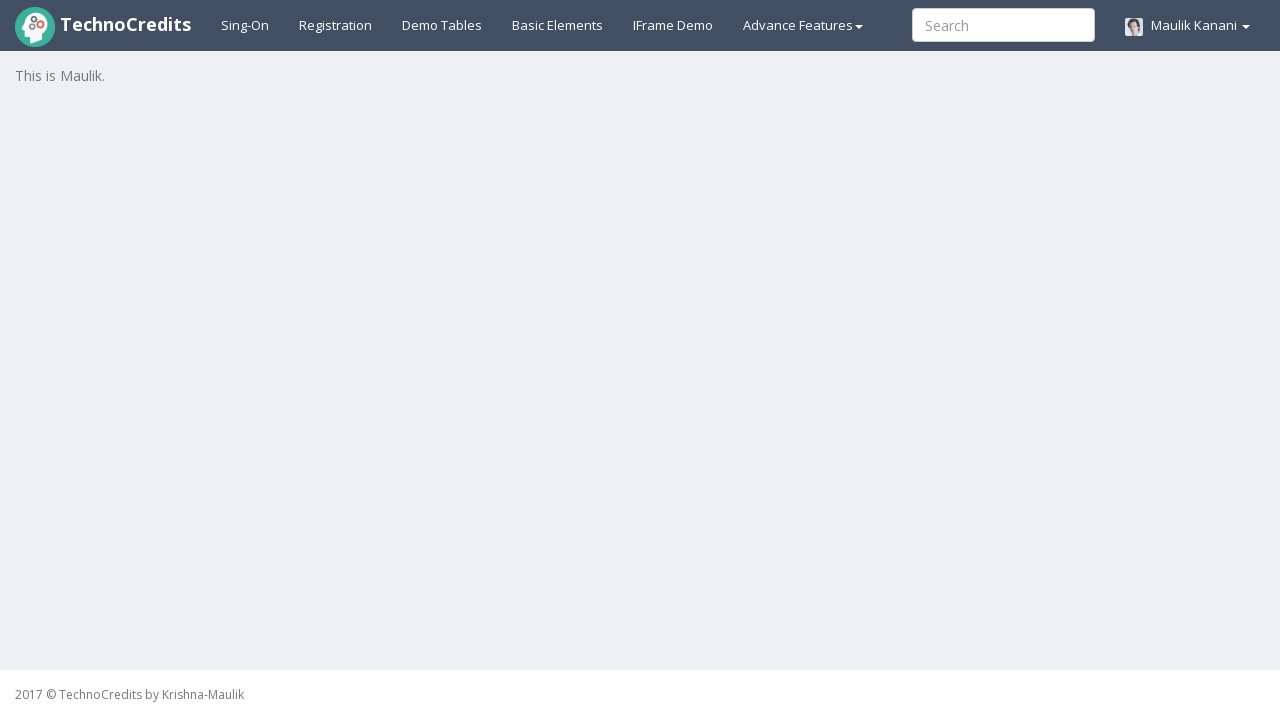

Clicked on basic elements link at (558, 25) on a#basicelements
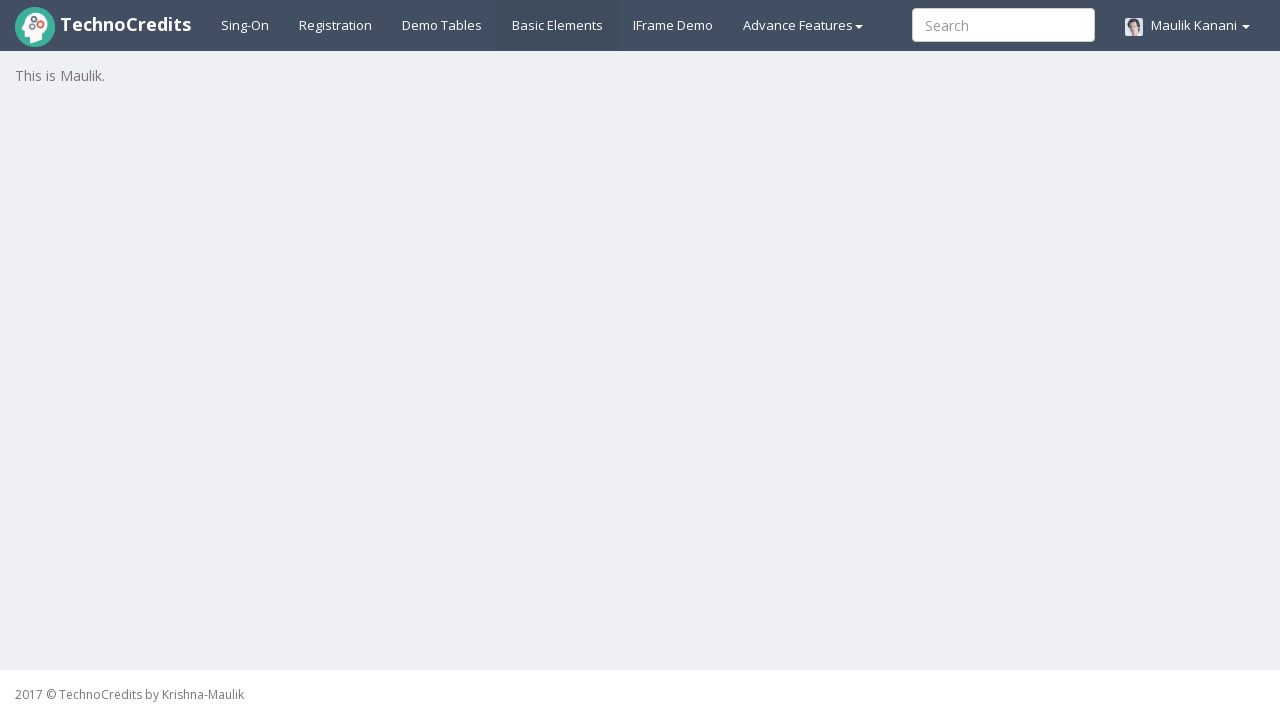

Filled first name field with 'Marcus' on input#UserFirstName
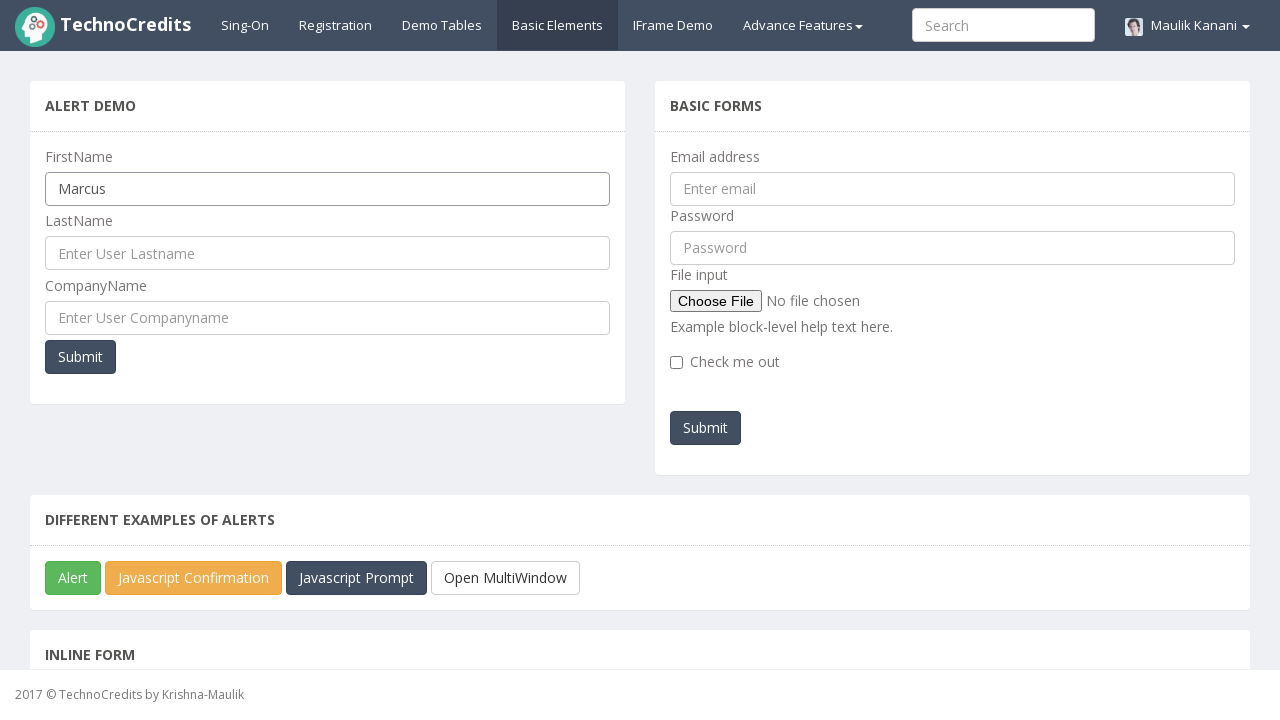

Filled last name field with 'Thompson' on input#UserLastName
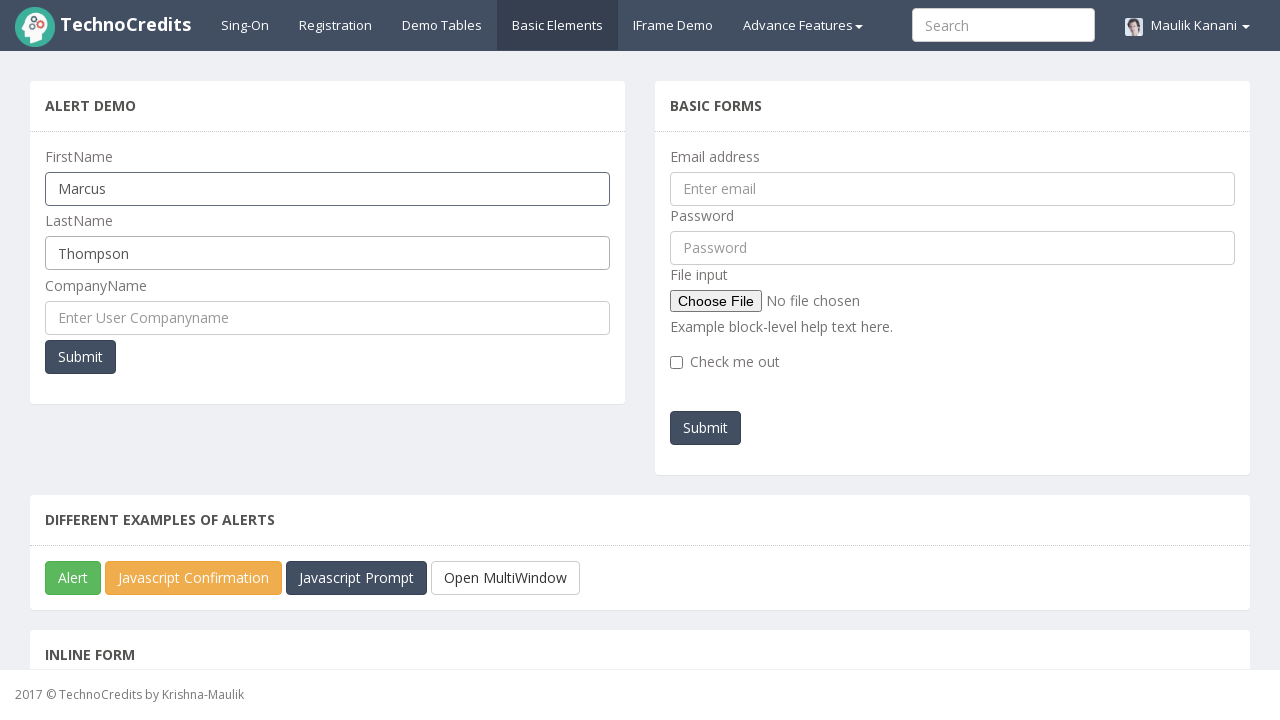

Filled company name field with 'Acme Corp' on input#UserCompanyName
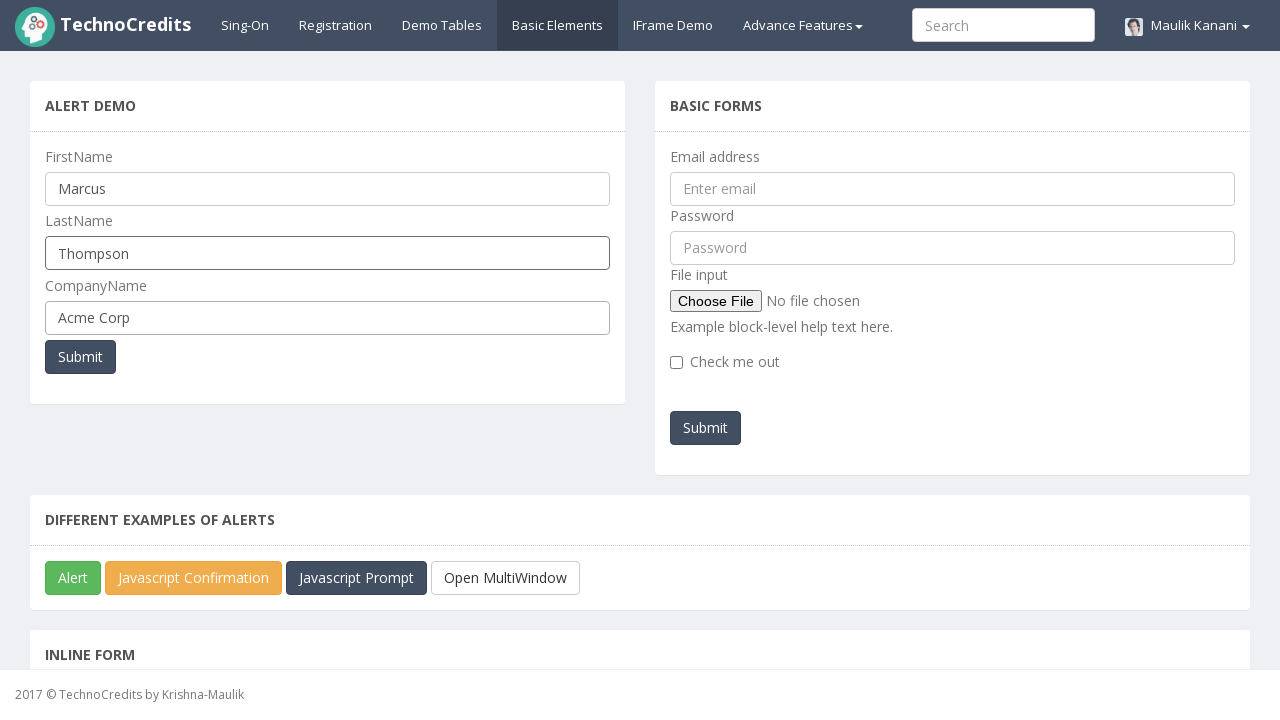

Clicked submit button to submit form at (80, 357) on button[onclick='myFunctionPopUp()']
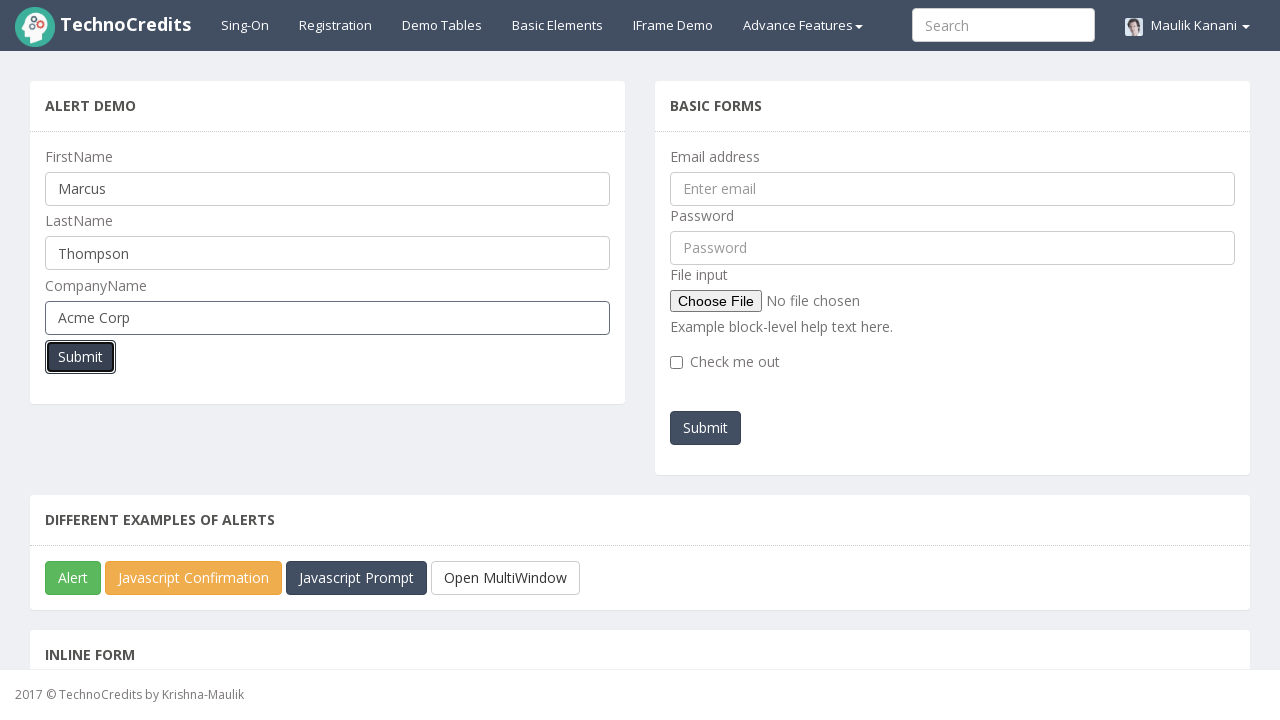

Set up dialog handler to accept alert
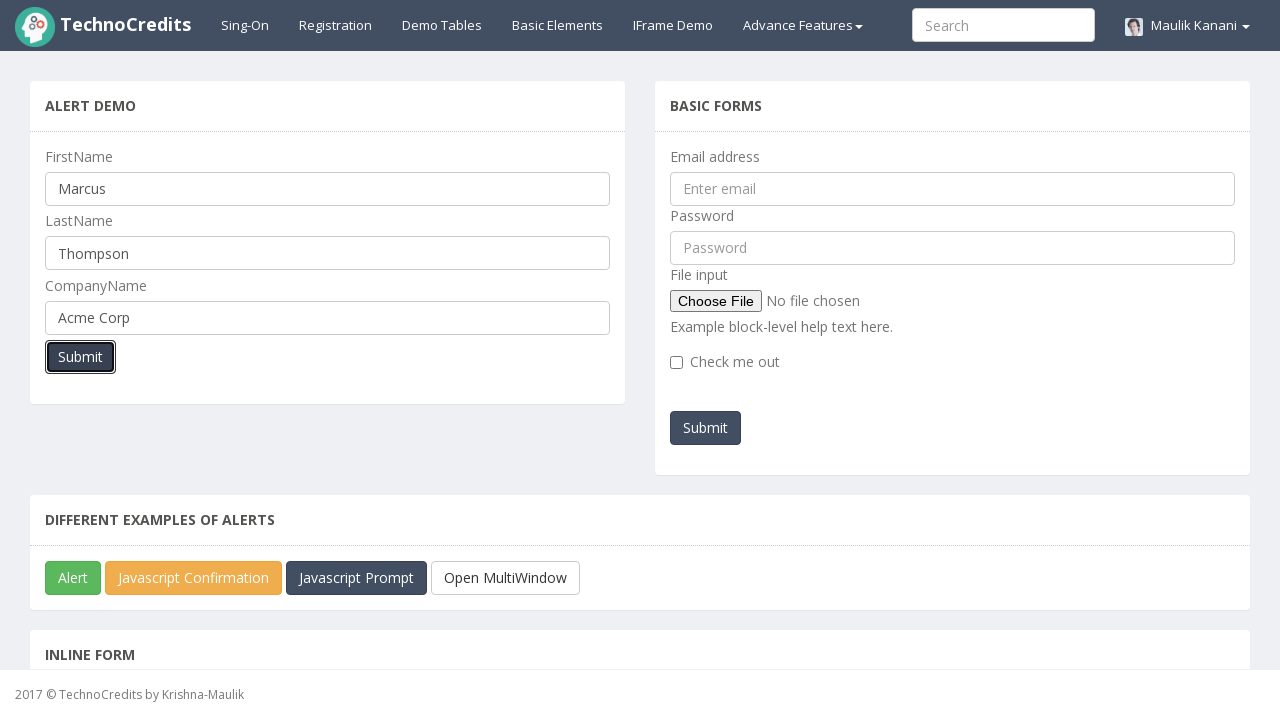

Located alert message containing form data
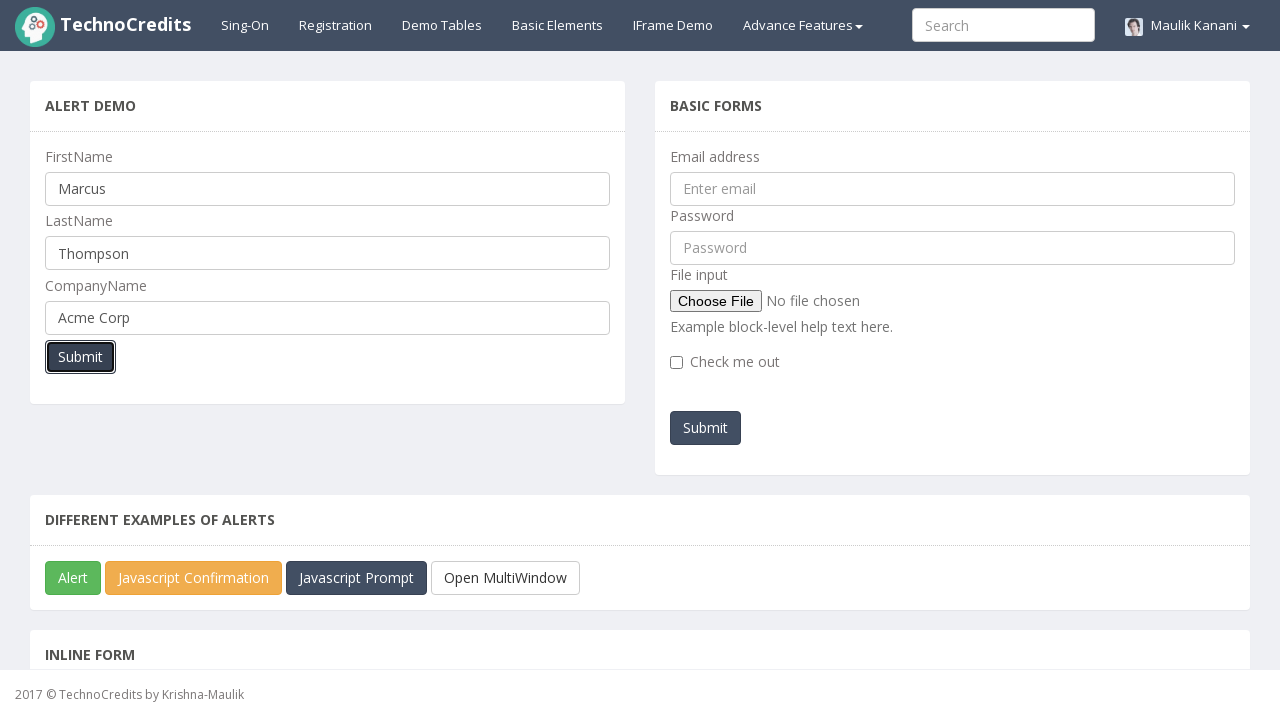

Triggered any pending dialogs via evaluate
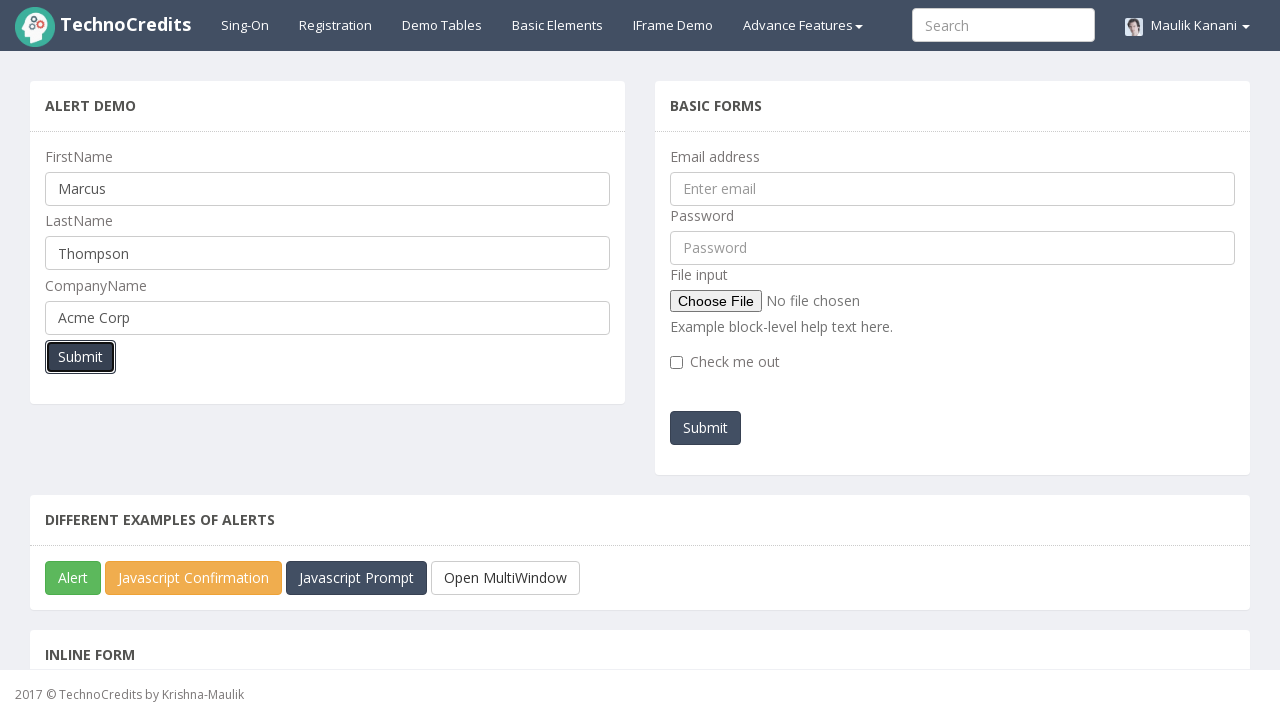

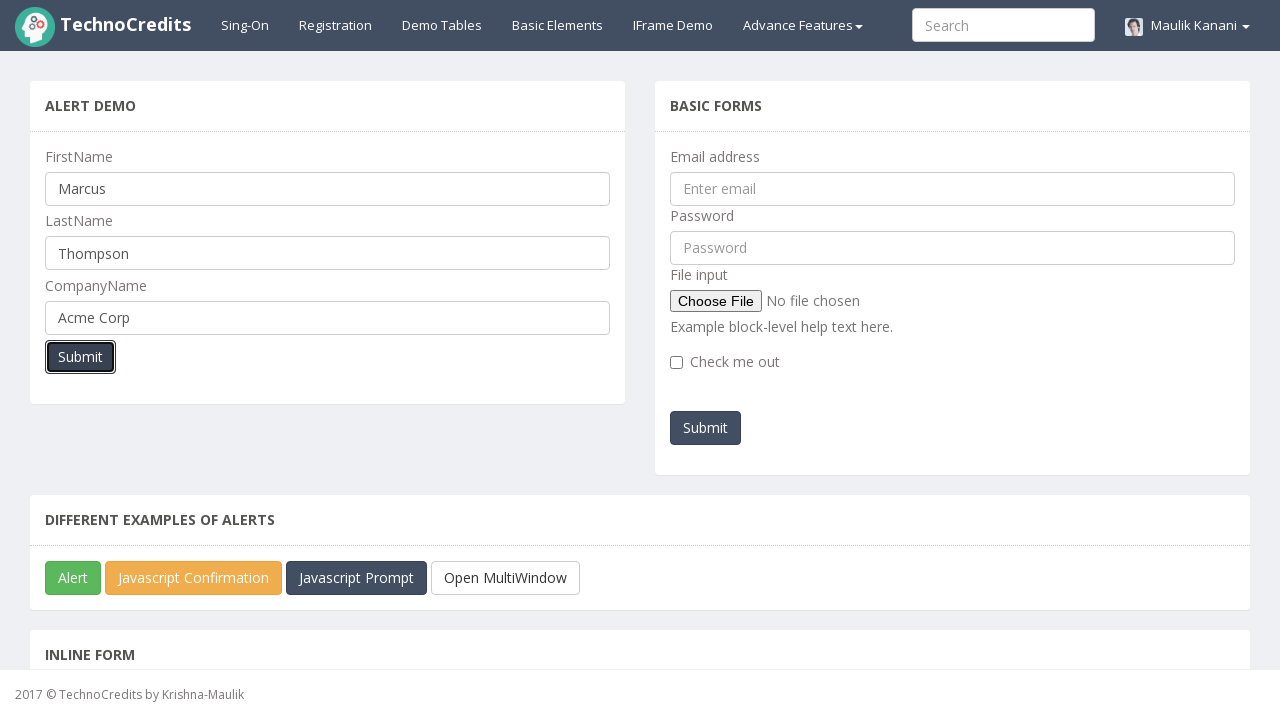